Tests that edits are cancelled when pressing Escape key

Starting URL: https://demo.playwright.dev/todomvc

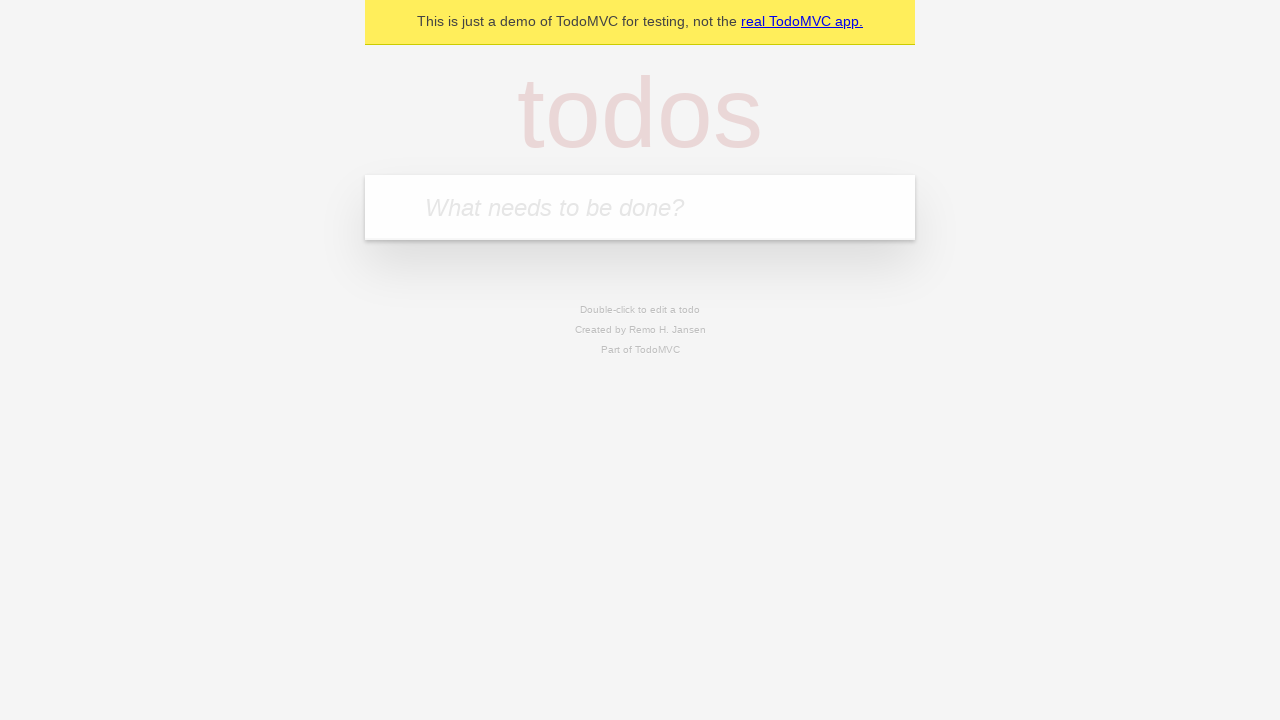

Filled first todo input with 'buy some cheese' on internal:attr=[placeholder="What needs to be done?"i]
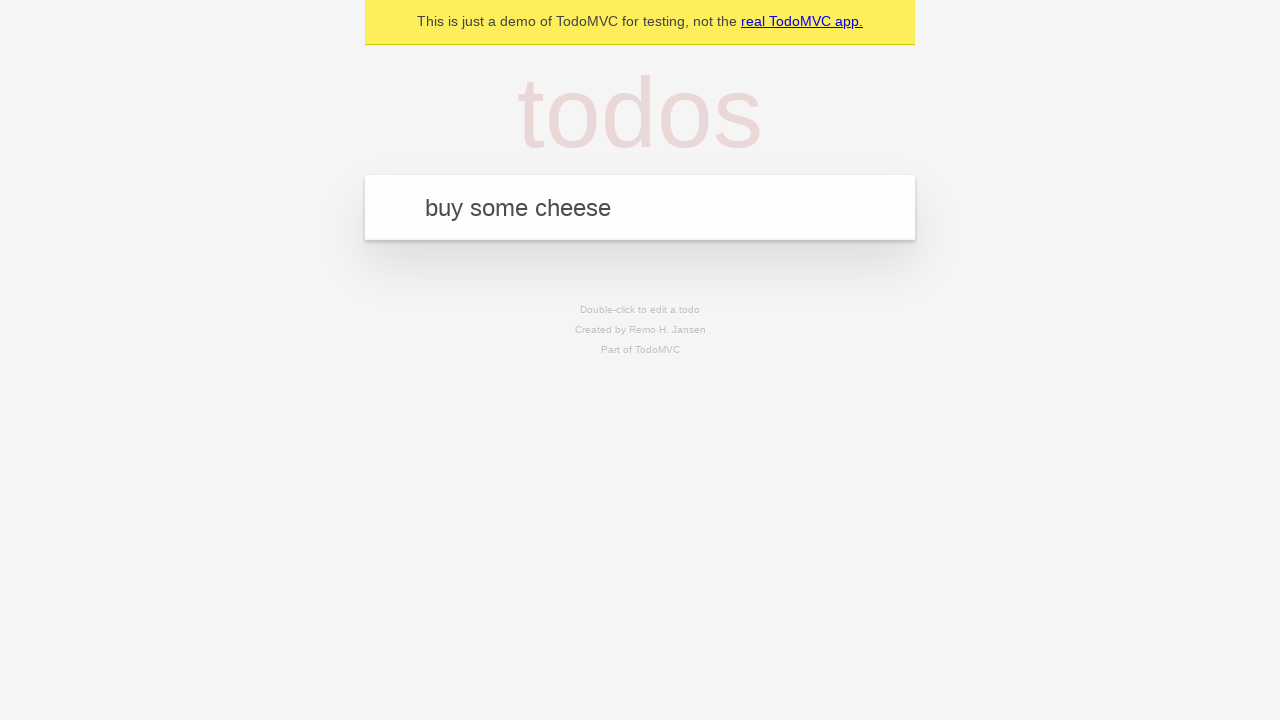

Pressed Enter to create first todo on internal:attr=[placeholder="What needs to be done?"i]
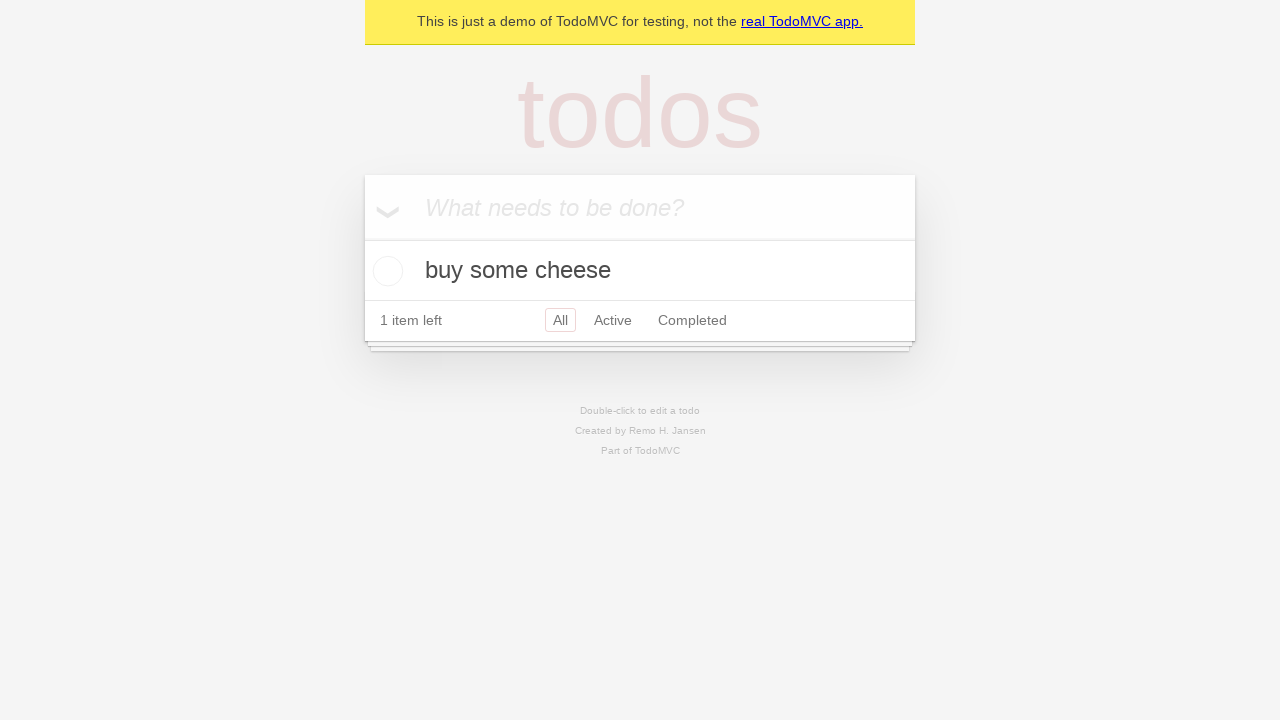

Filled second todo input with 'feed the cat' on internal:attr=[placeholder="What needs to be done?"i]
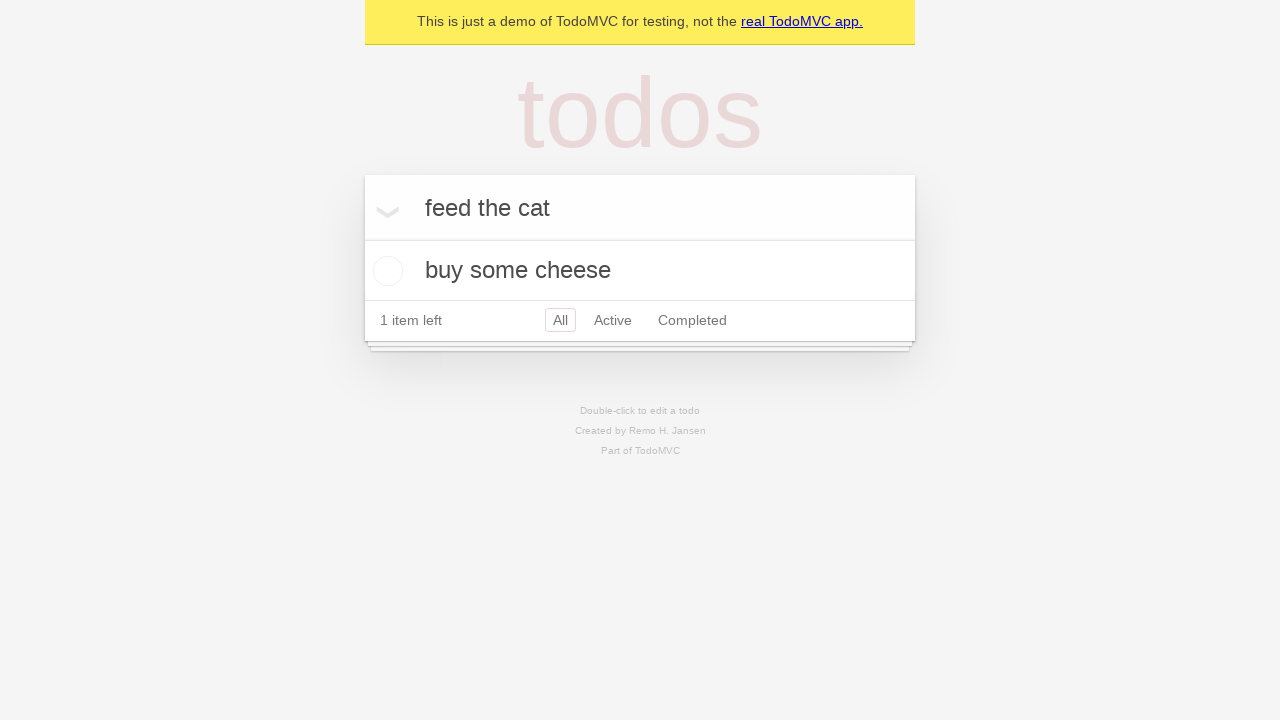

Pressed Enter to create second todo on internal:attr=[placeholder="What needs to be done?"i]
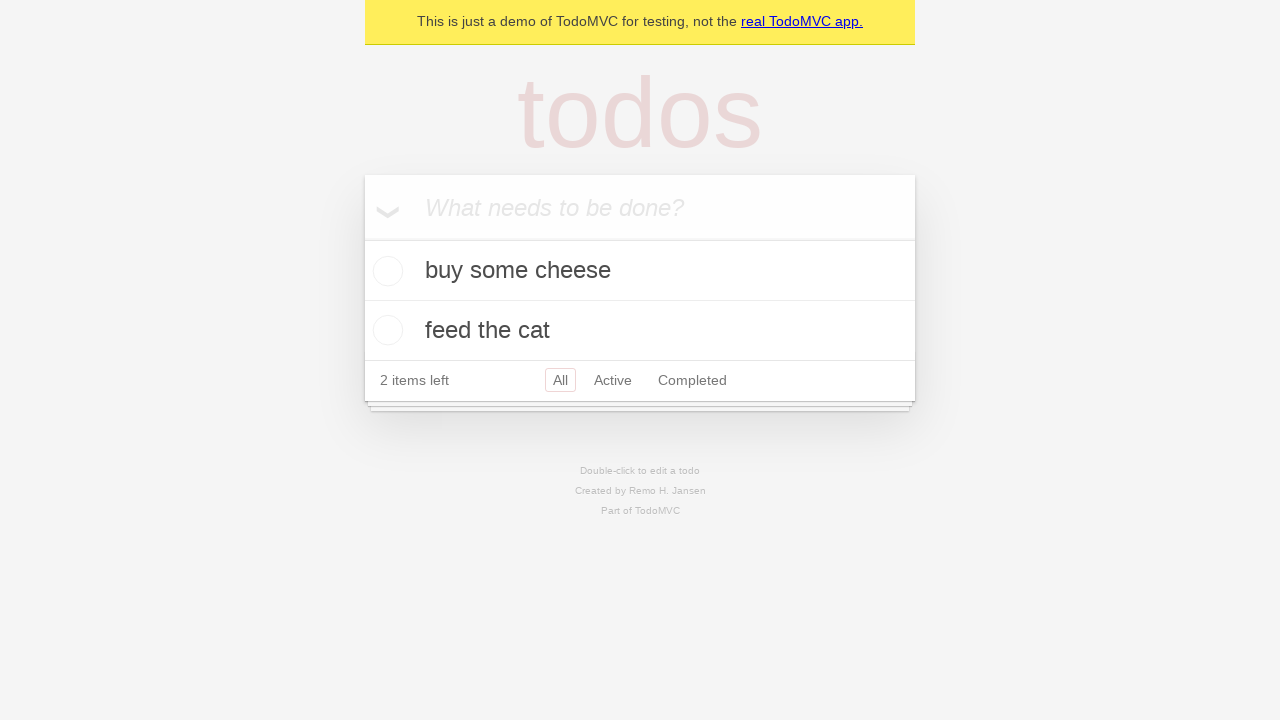

Filled third todo input with 'book a doctors appointment' on internal:attr=[placeholder="What needs to be done?"i]
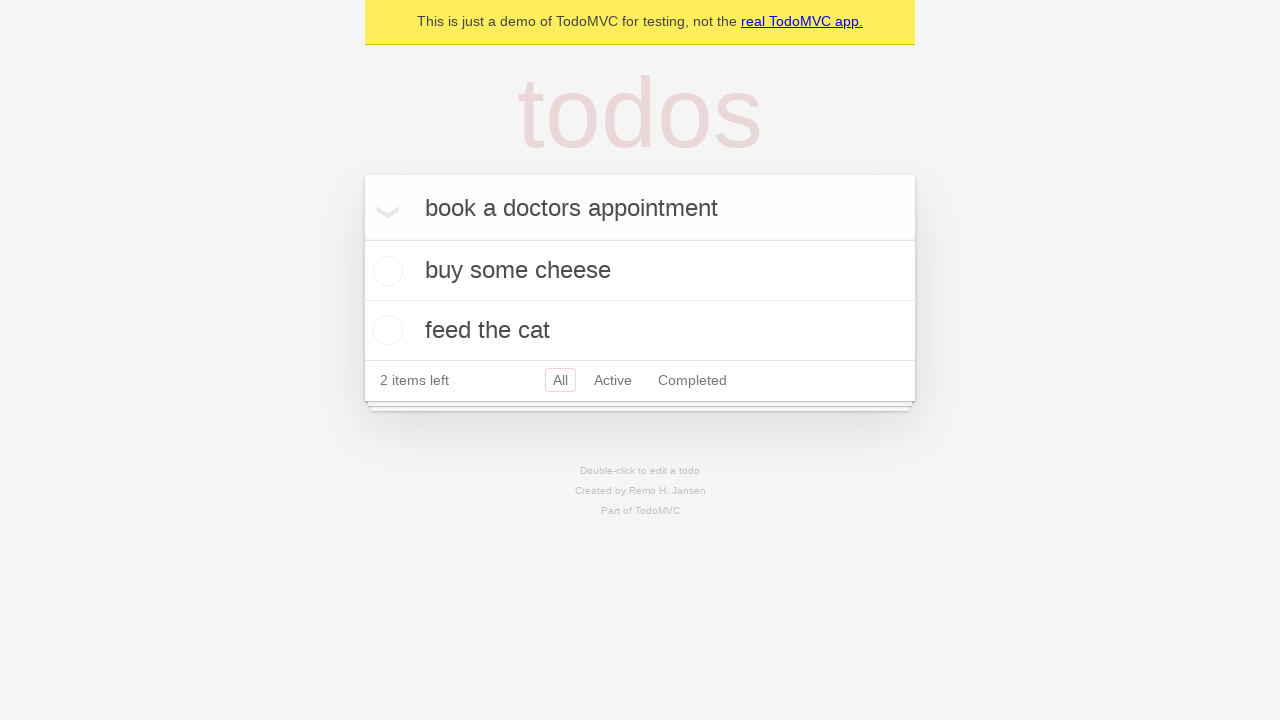

Pressed Enter to create third todo on internal:attr=[placeholder="What needs to be done?"i]
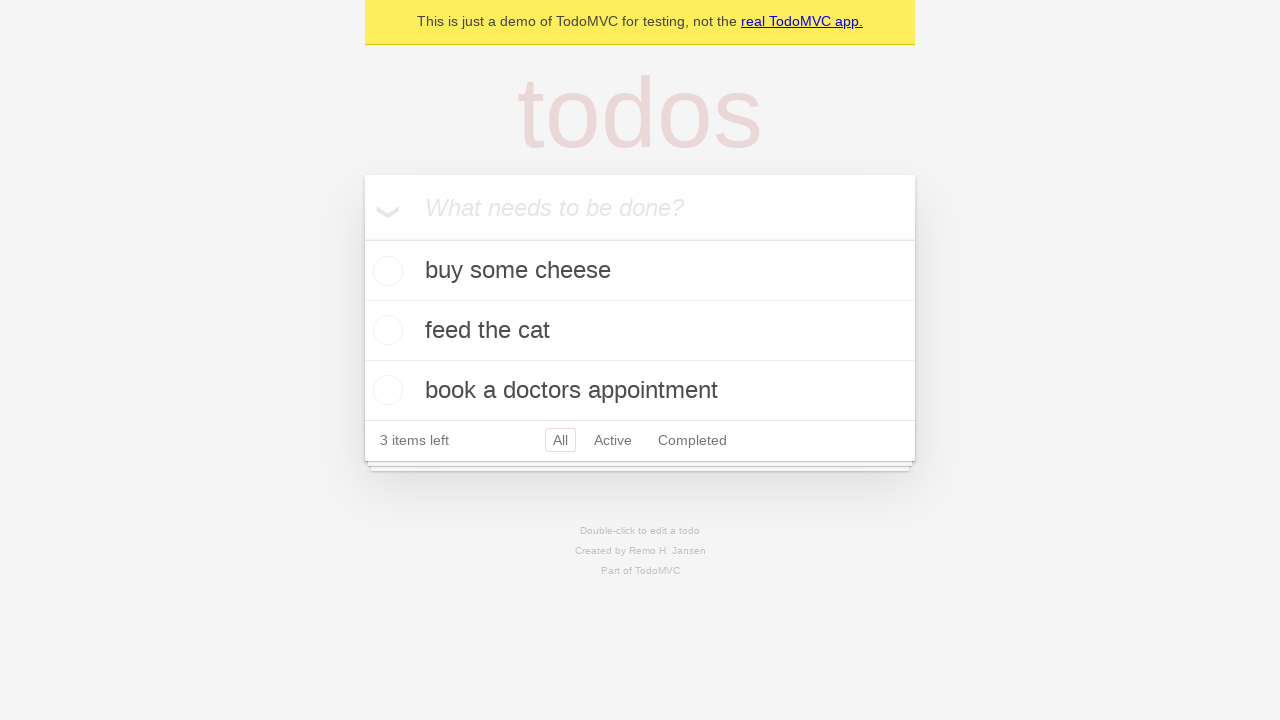

Waited for all 3 todo items to load
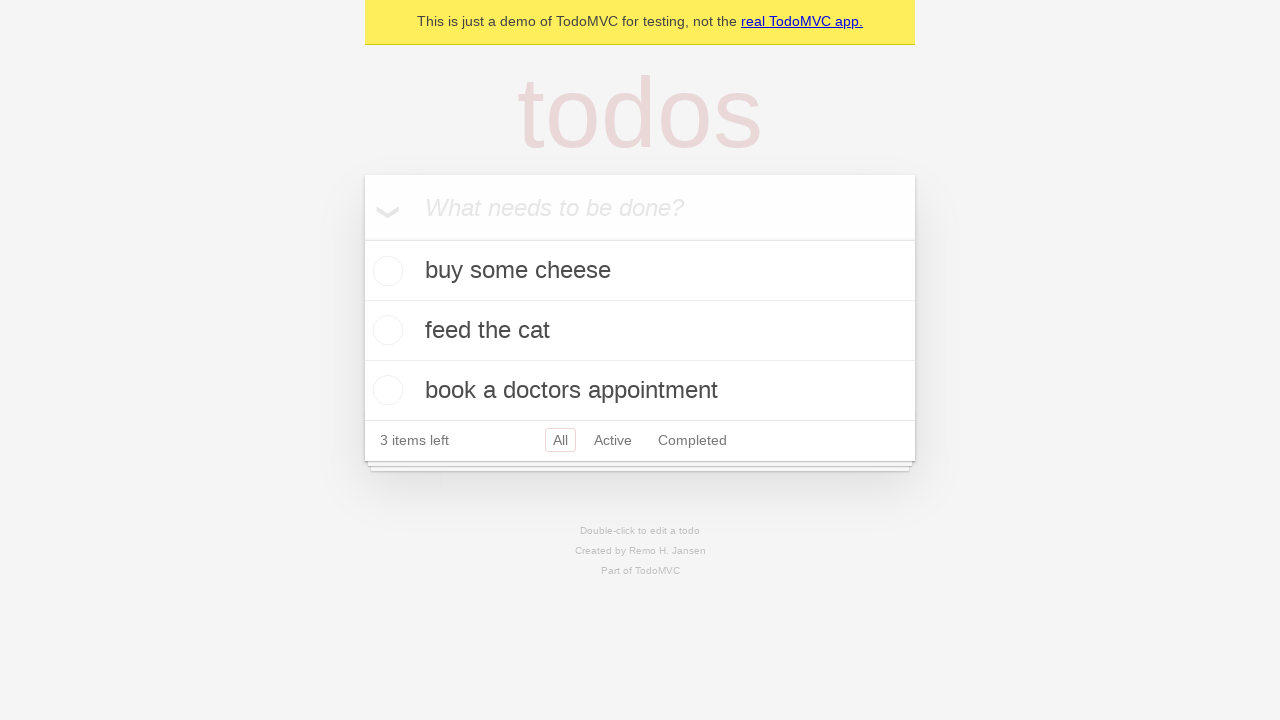

Double-clicked second todo item to enter edit mode at (640, 331) on internal:testid=[data-testid="todo-item"s] >> nth=1
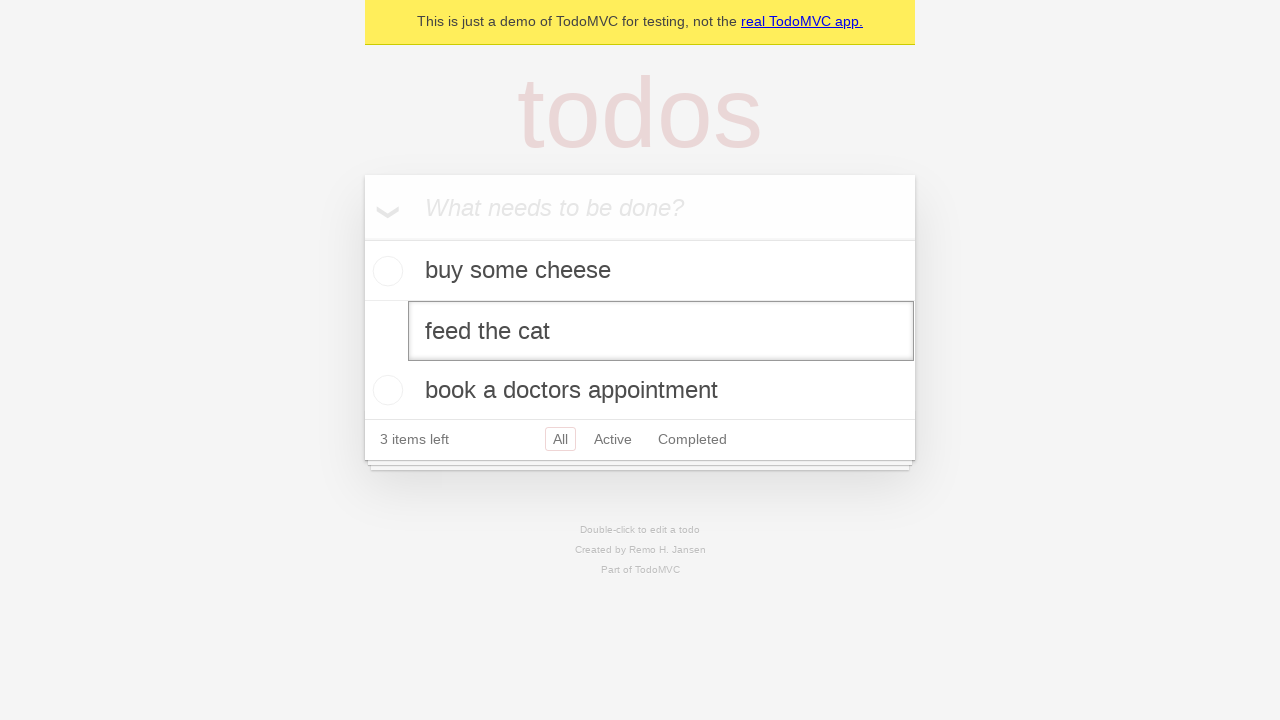

Filled edit field with 'buy some sausages' on internal:testid=[data-testid="todo-item"s] >> nth=1 >> internal:role=textbox[nam
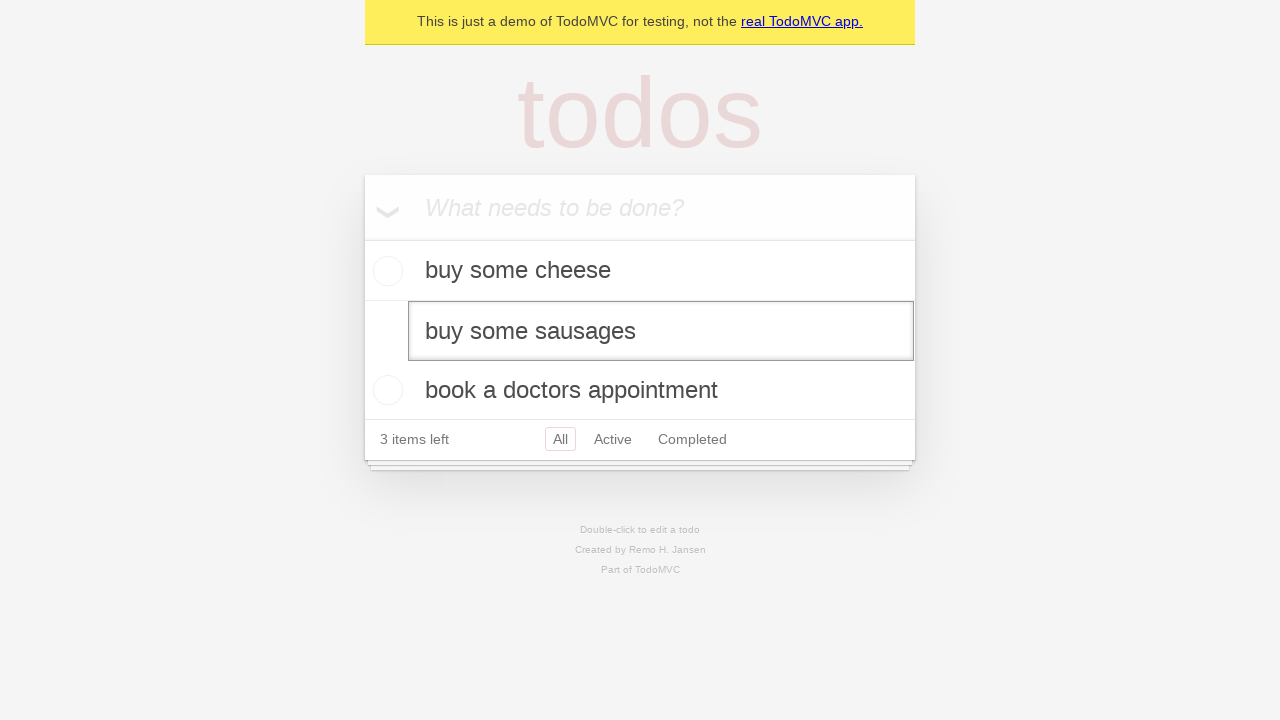

Pressed Escape key to cancel edit and revert changes on internal:testid=[data-testid="todo-item"s] >> nth=1 >> internal:role=textbox[nam
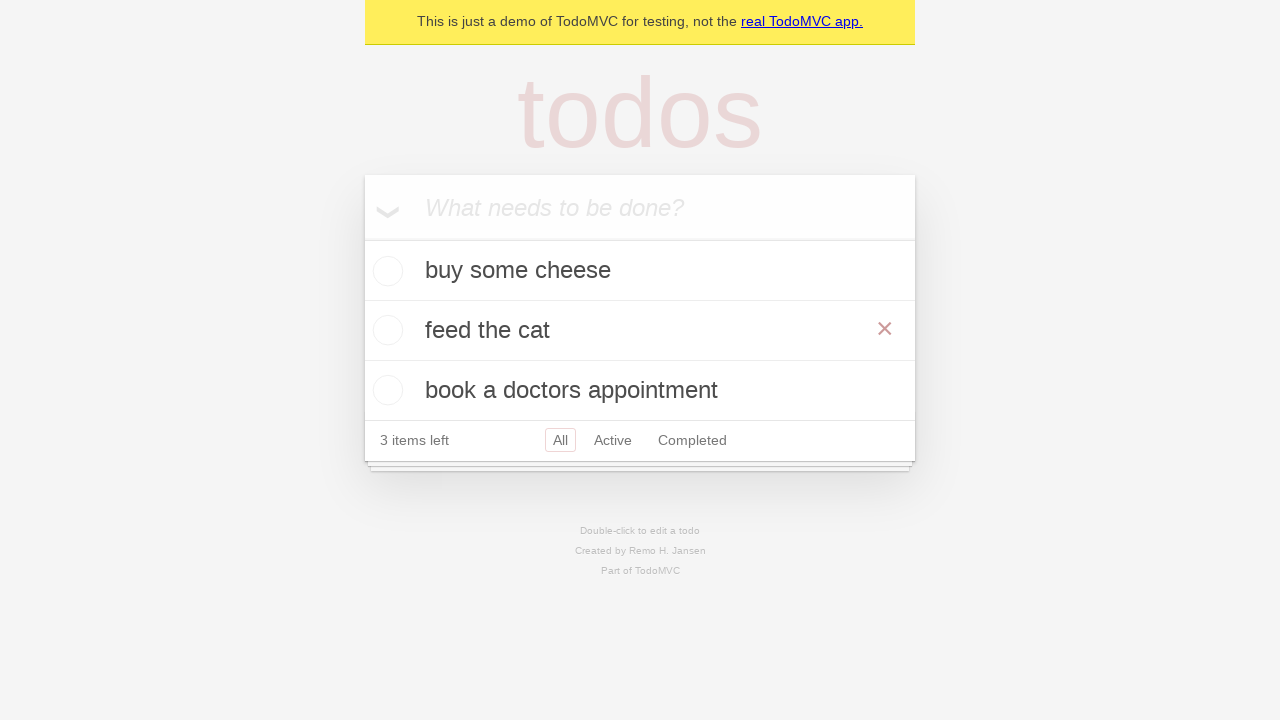

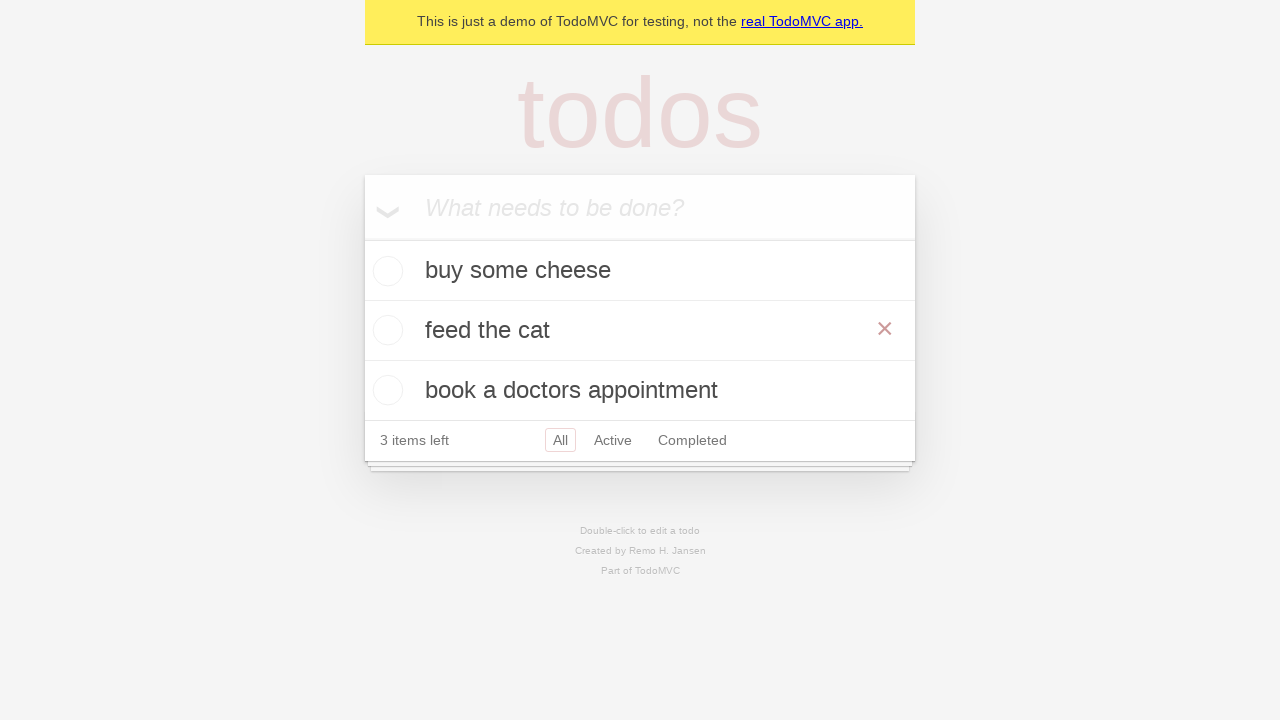